Tests email validation by entering an invalid email format and verifying the email input field shows a red border color indicating validation error.

Starting URL: https://demoqa.com/text-box

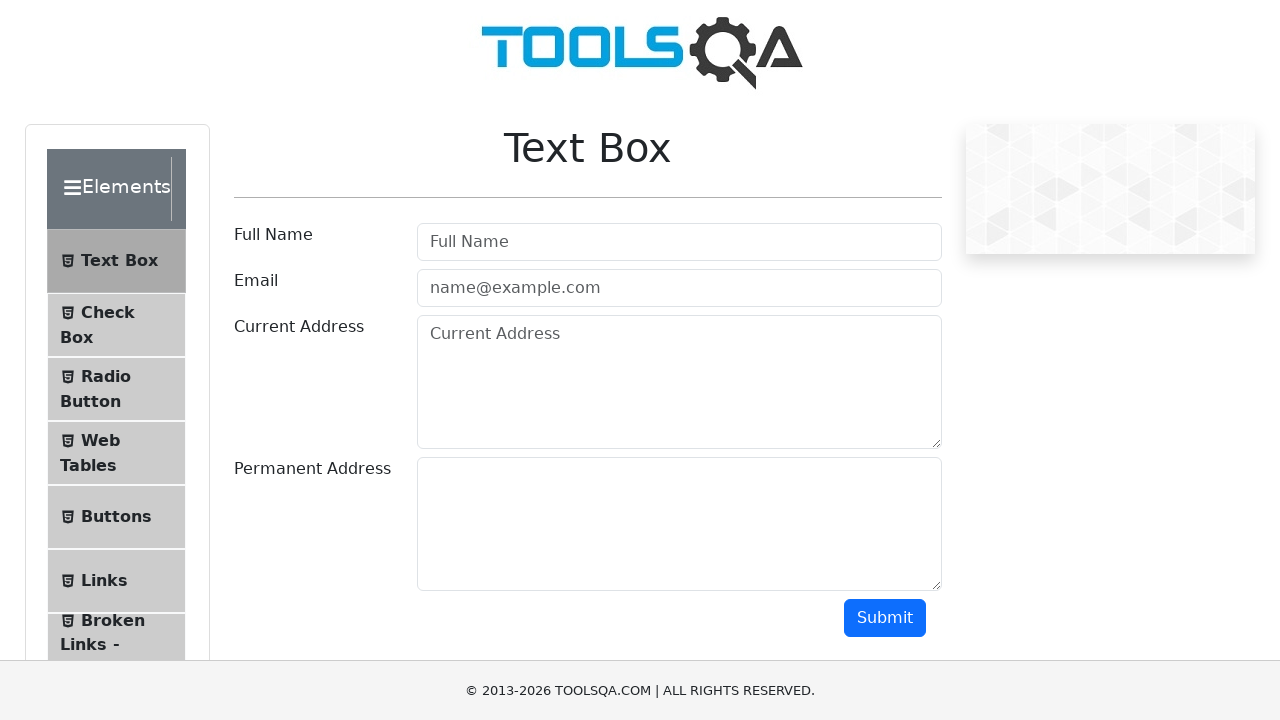

Filled email field with invalid format 'abc' on #userEmail
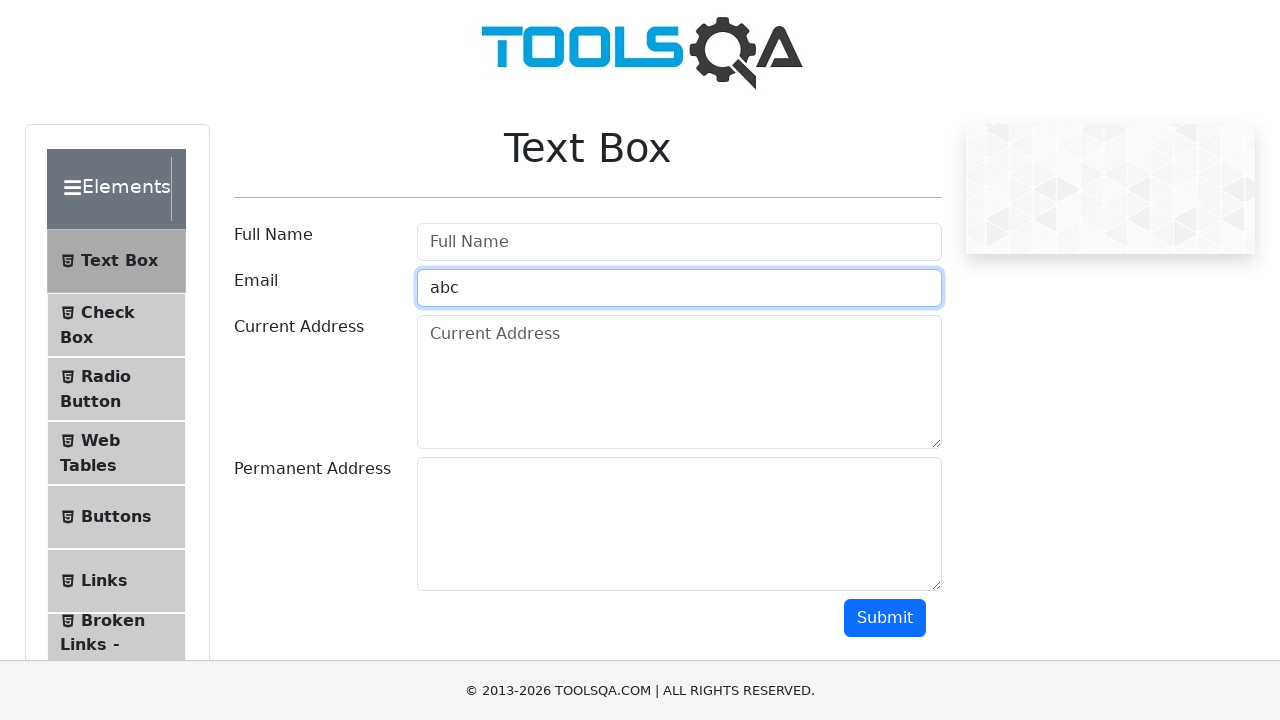

Clicked submit button to trigger validation at (885, 618) on #submit
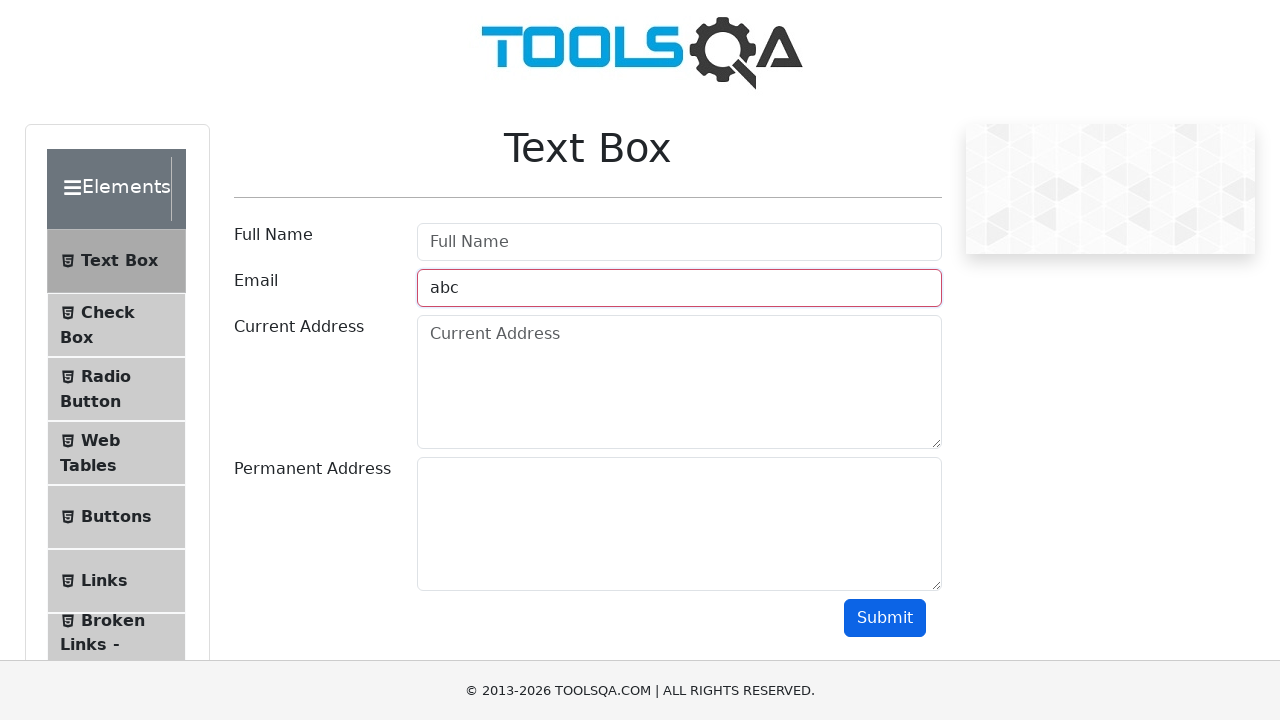

Located email input field
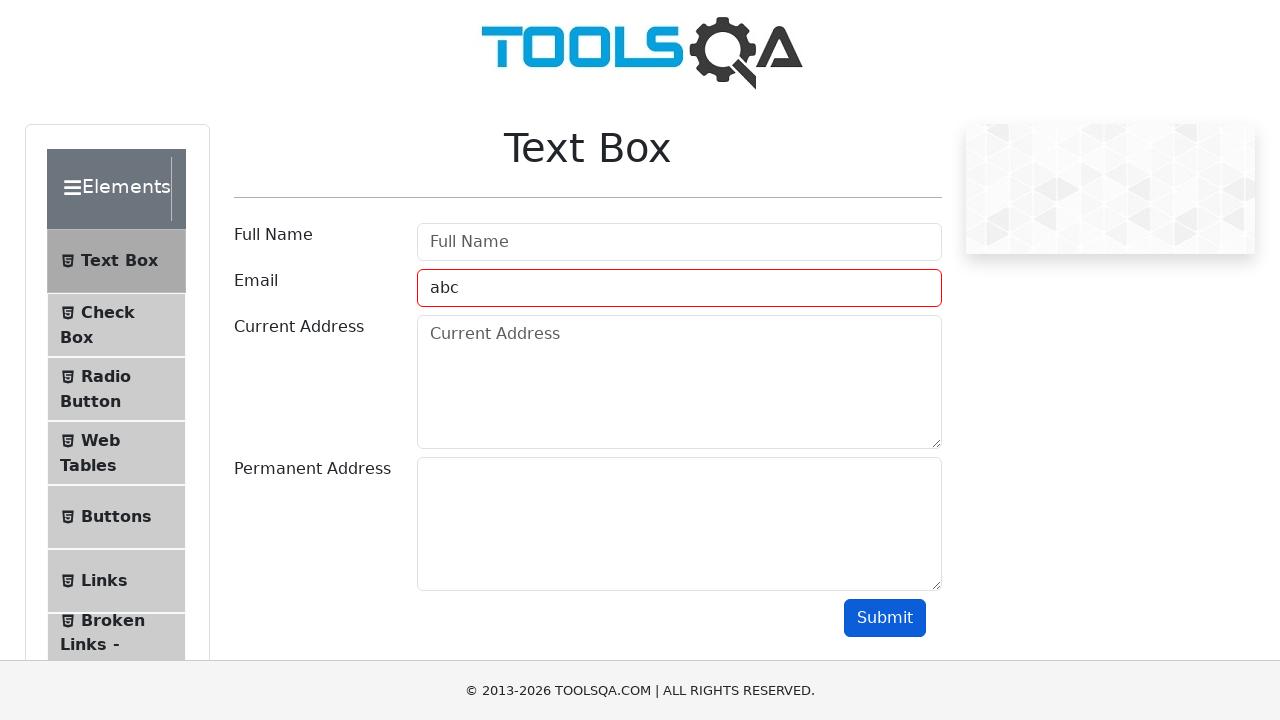

Retrieved computed border color style from email input
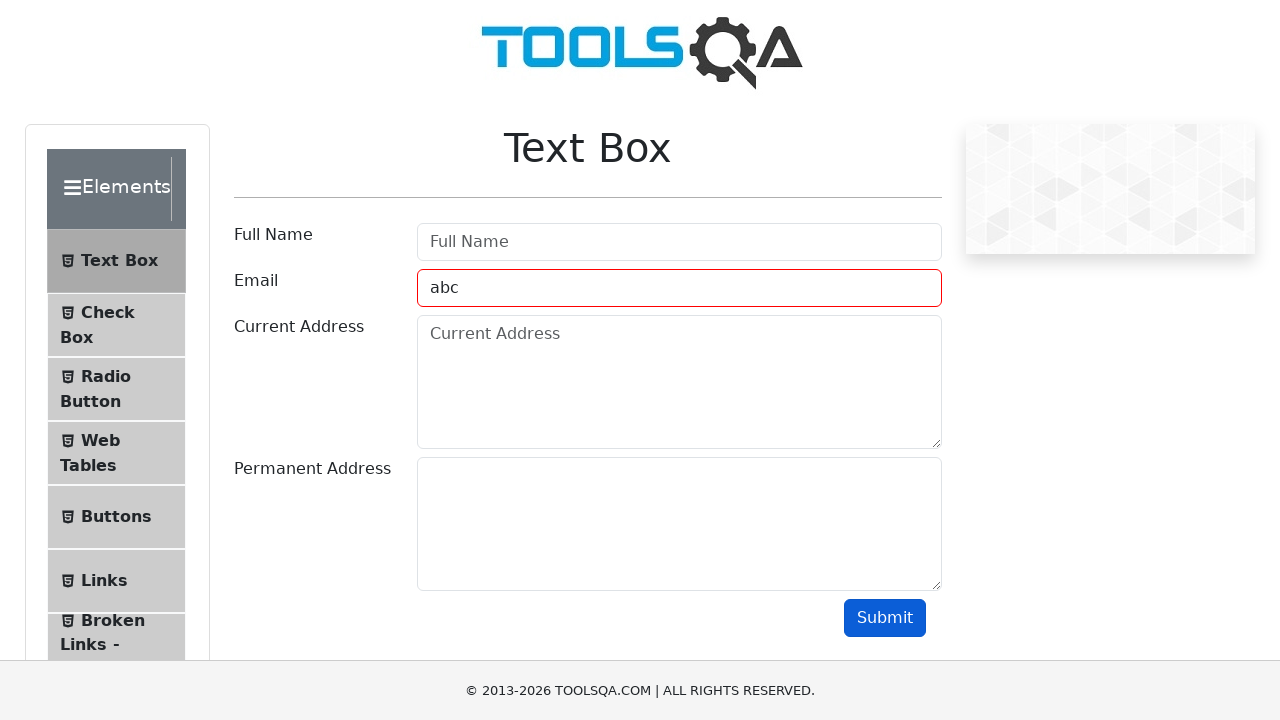

Verified email input field displays red border indicating validation error
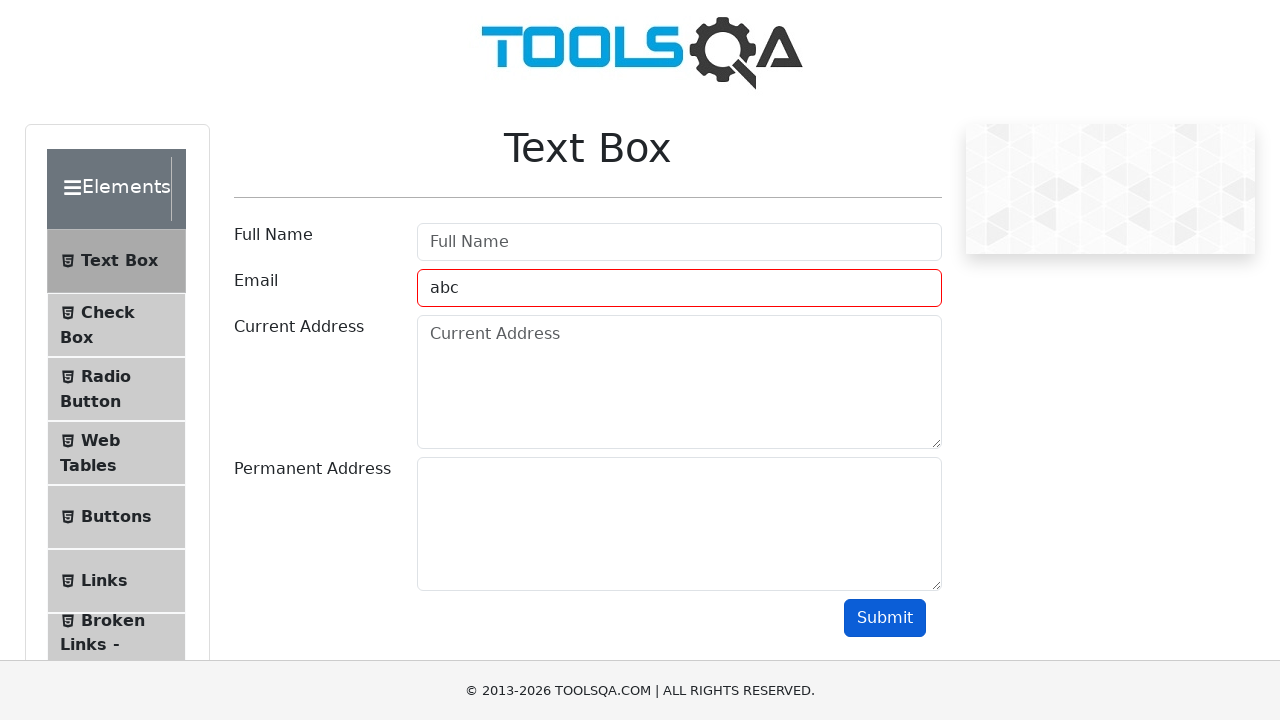

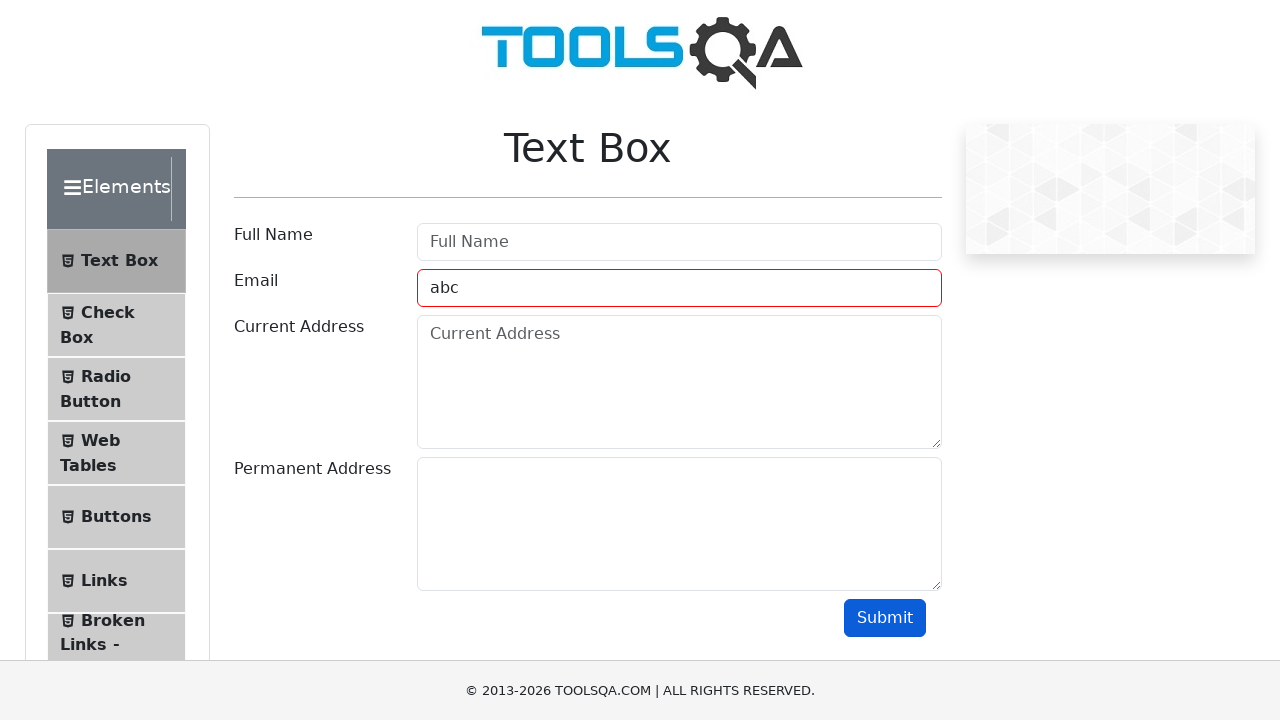